Tests hover functionality by hovering over an avatar image and verifying that additional user information (caption) becomes visible.

Starting URL: http://the-internet.herokuapp.com/hovers

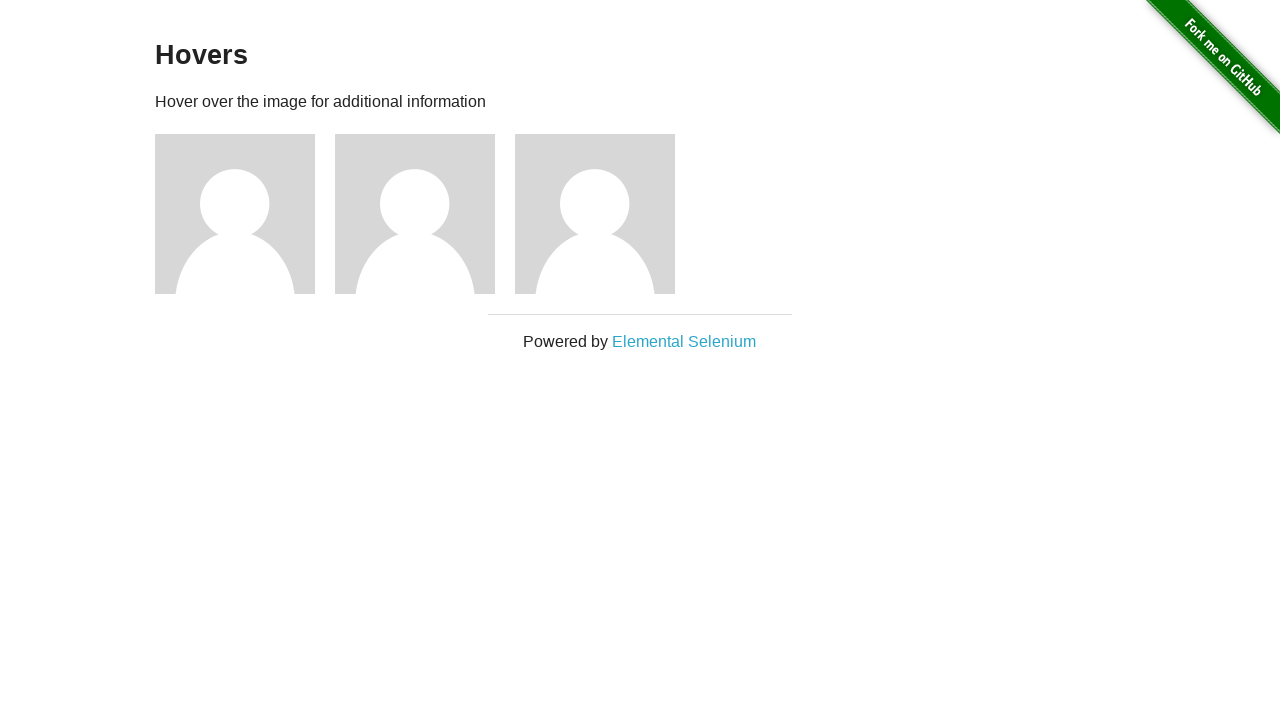

Hovered over the first avatar figure at (245, 214) on .figure >> nth=0
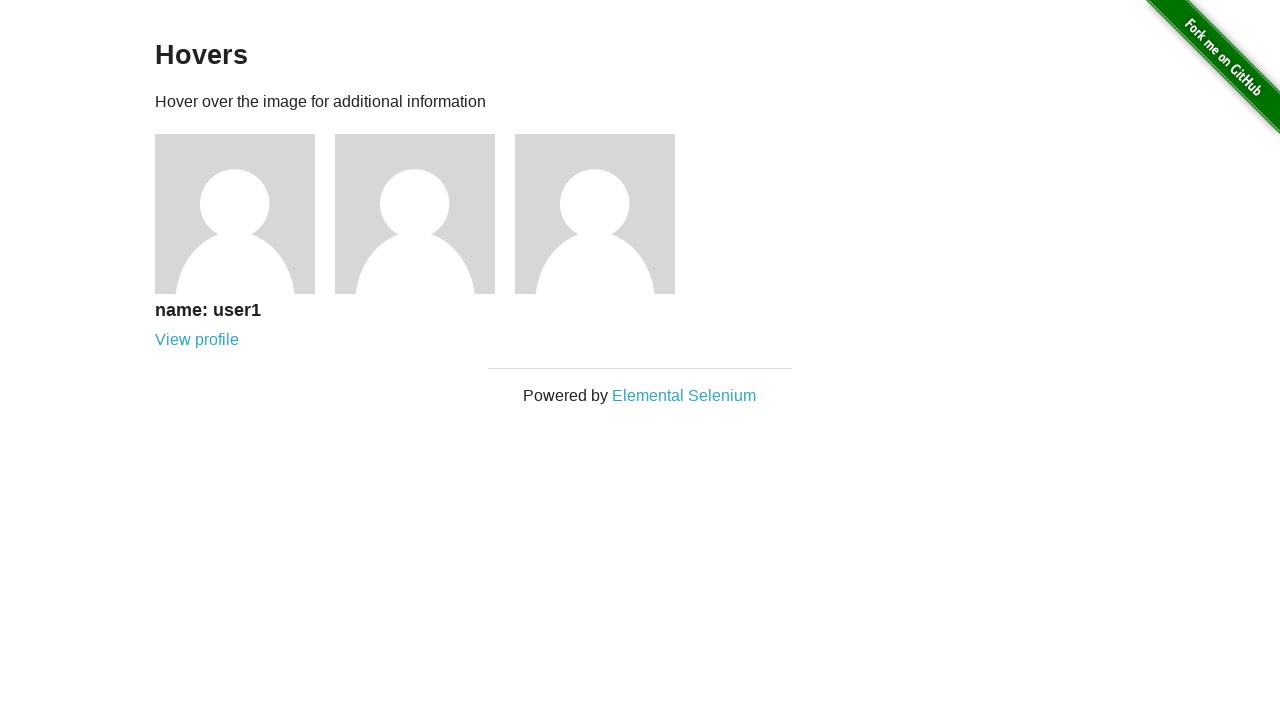

Caption became visible after hovering
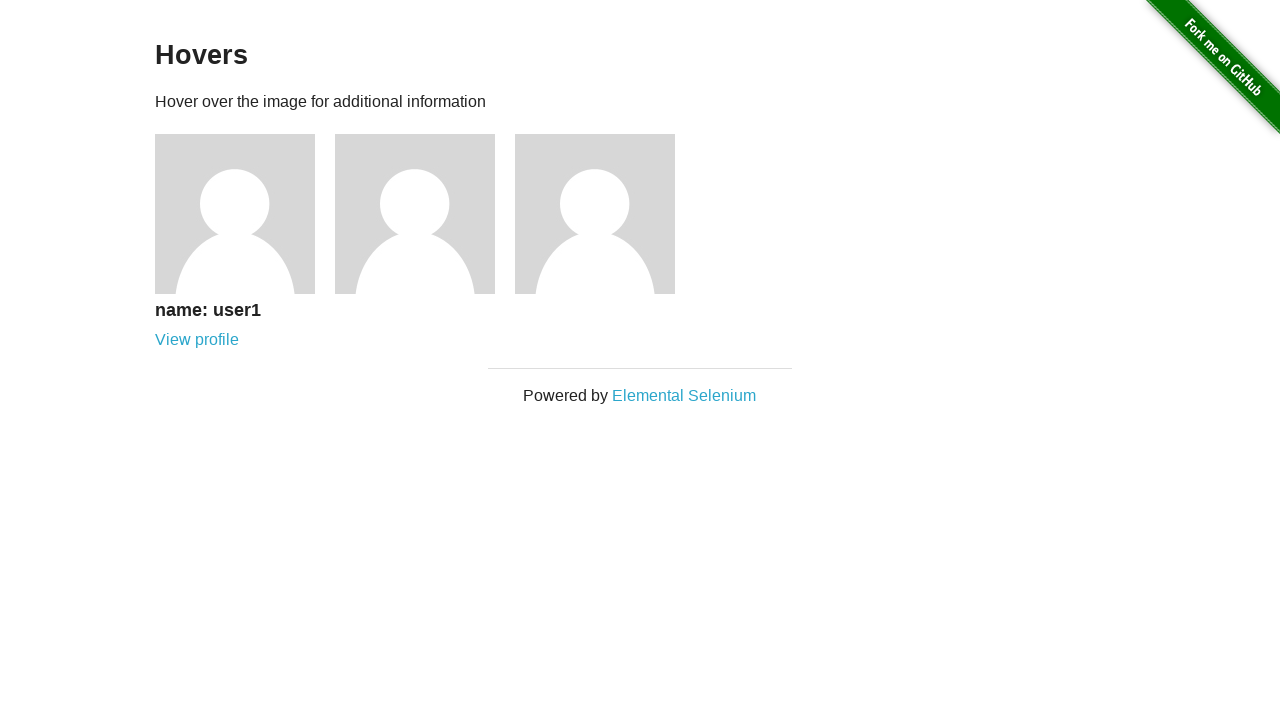

Verified that the user information caption is visible
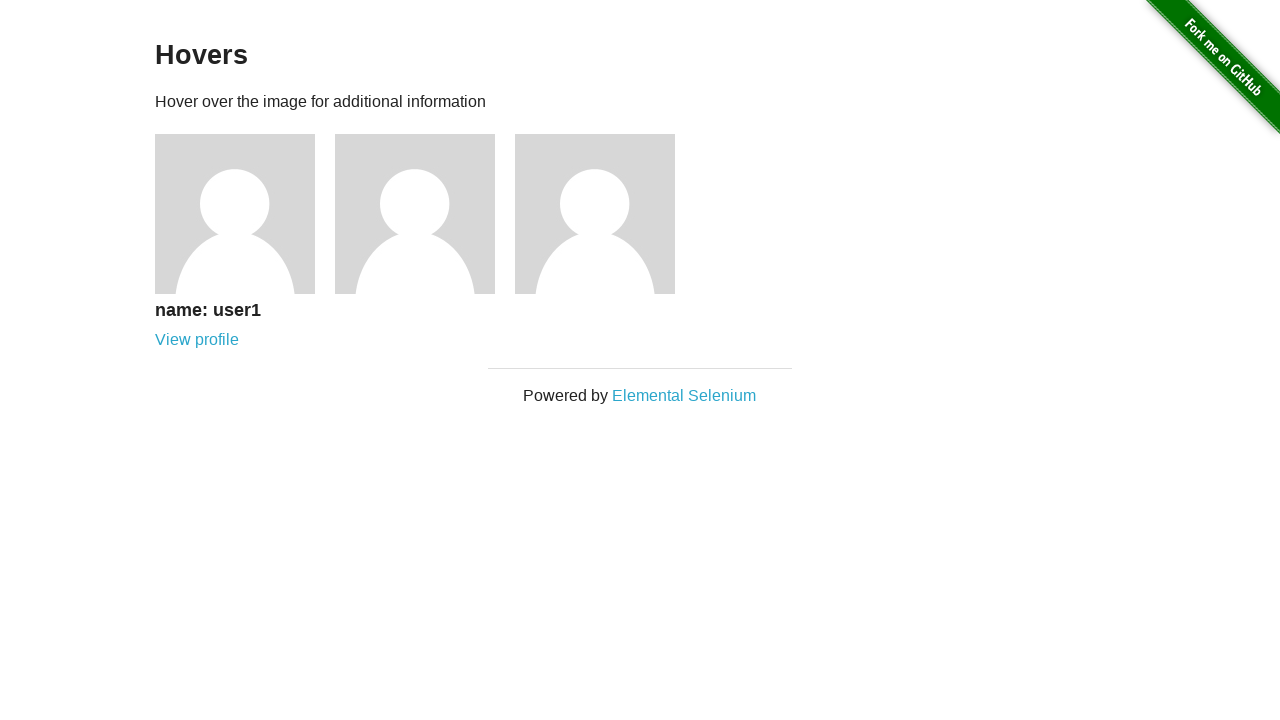

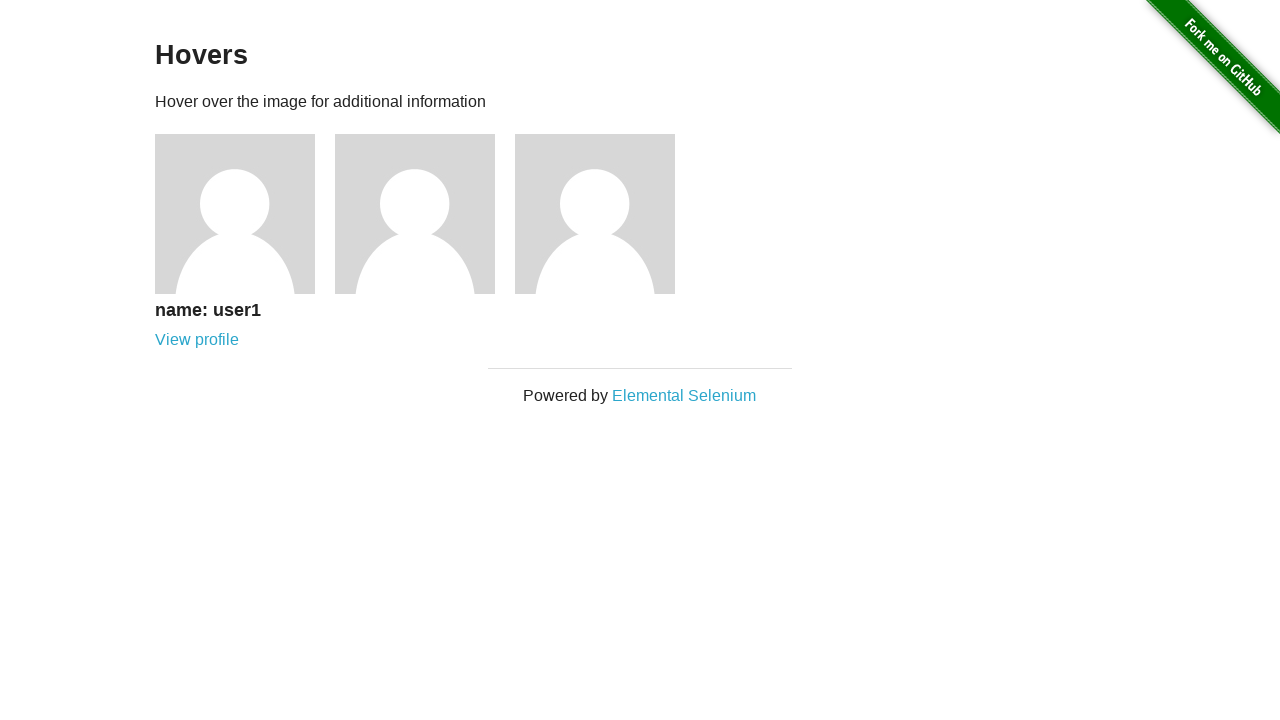